Opens the Flipkart website and retrieves the page title to verify the page loaded successfully

Starting URL: https://www.flipkart.com/

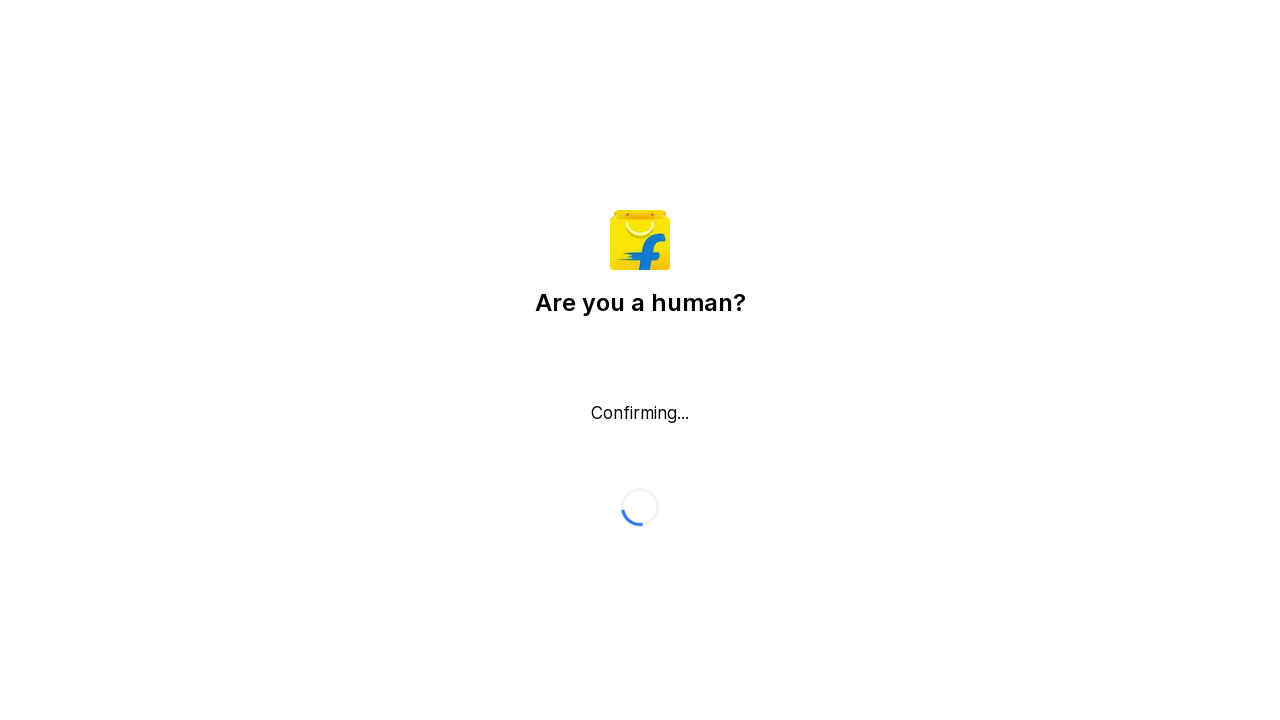

Waited for page to reach domcontentloaded state
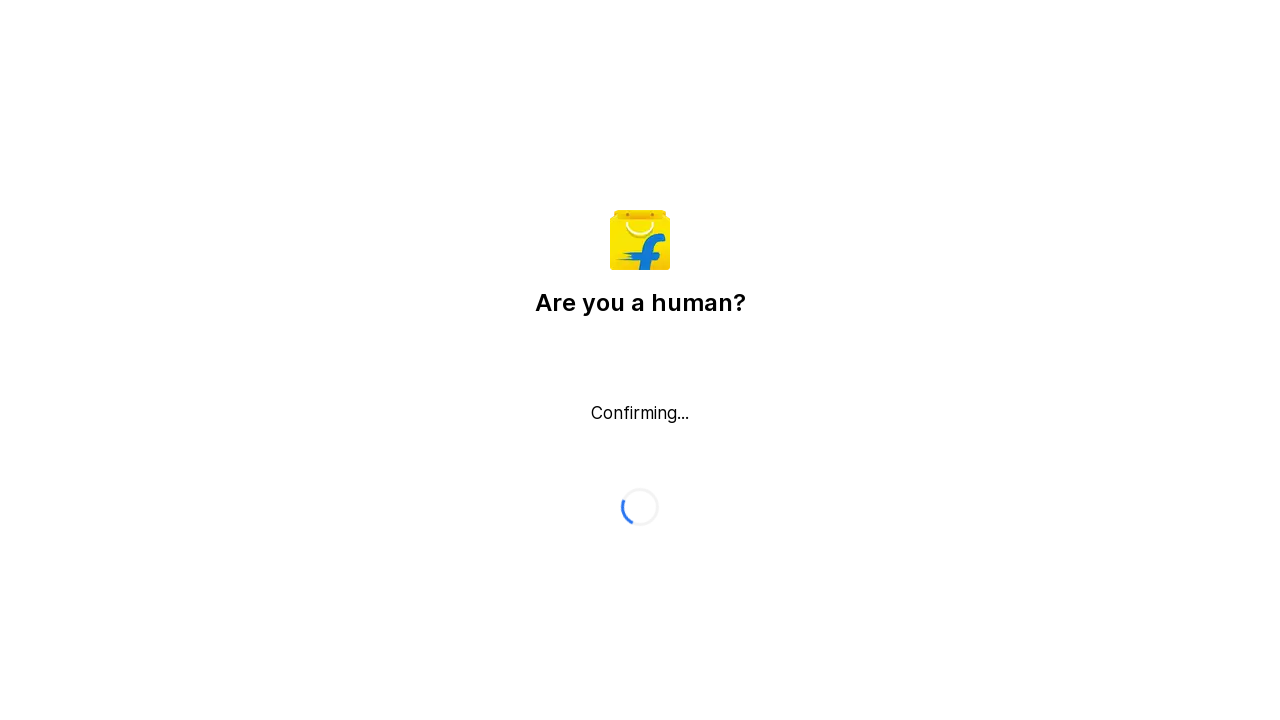

Retrieved page title: Flipkart reCAPTCHA
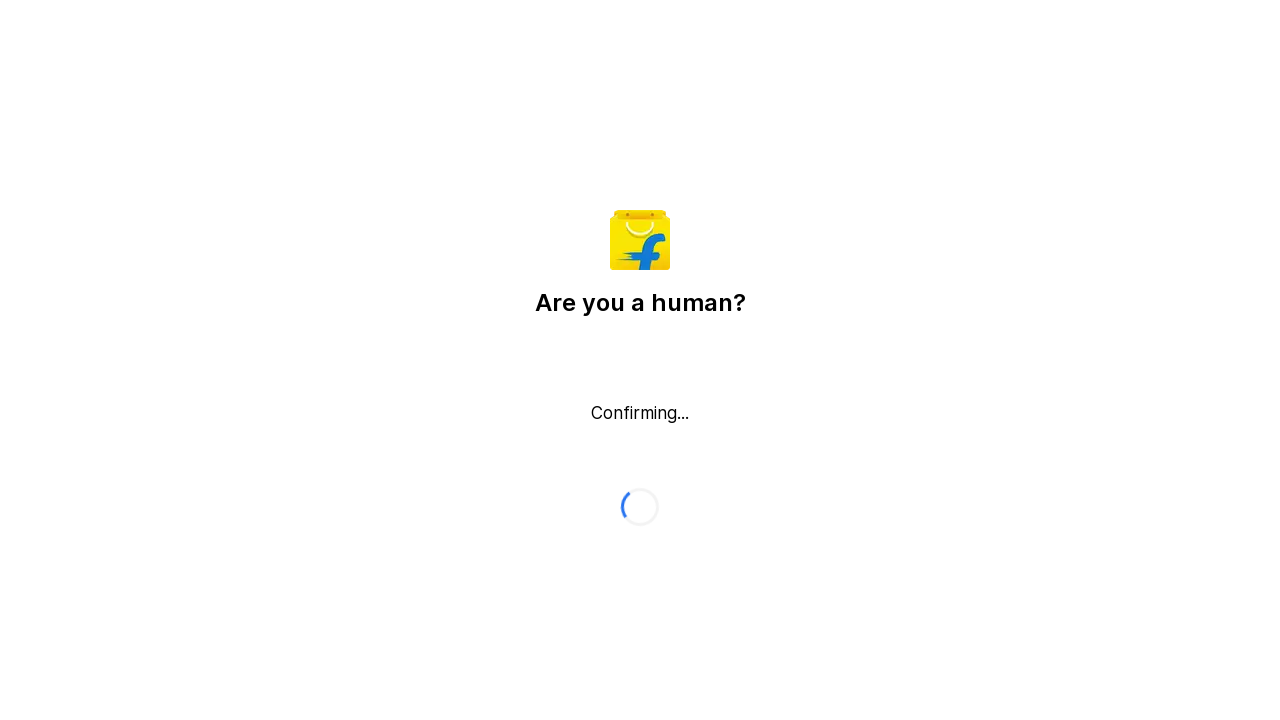

Verified page title is not empty - page loaded successfully
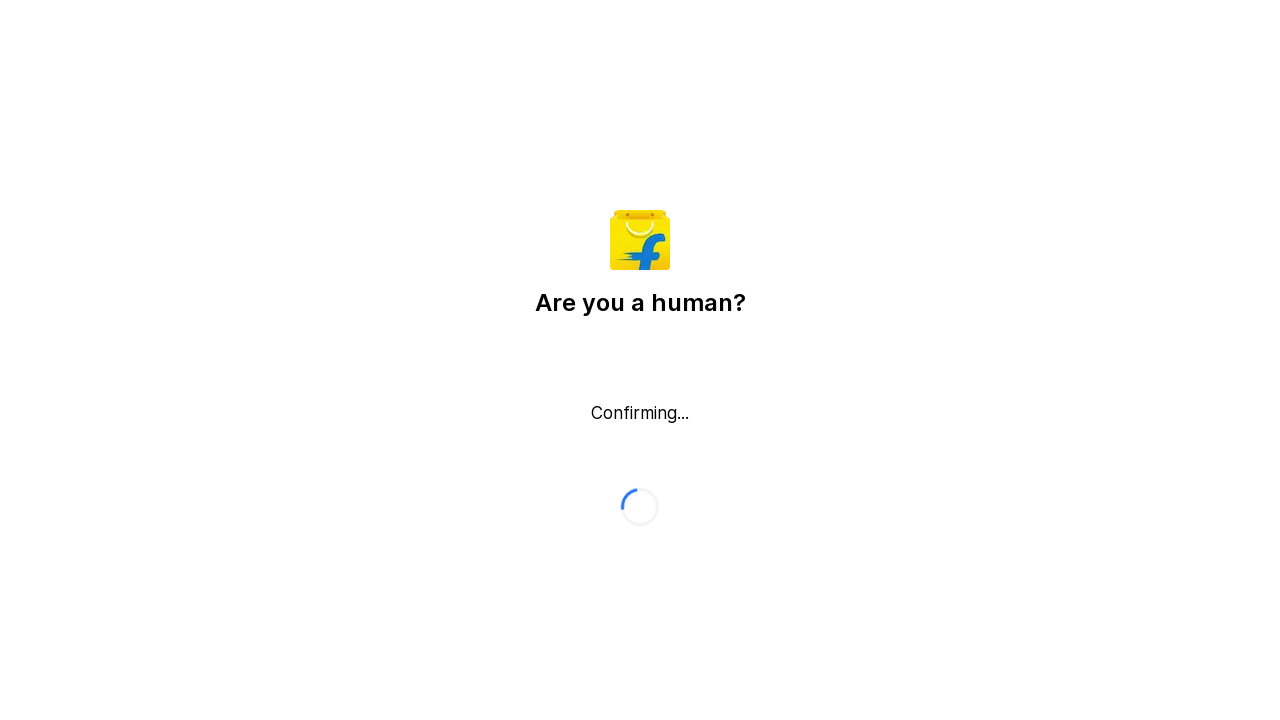

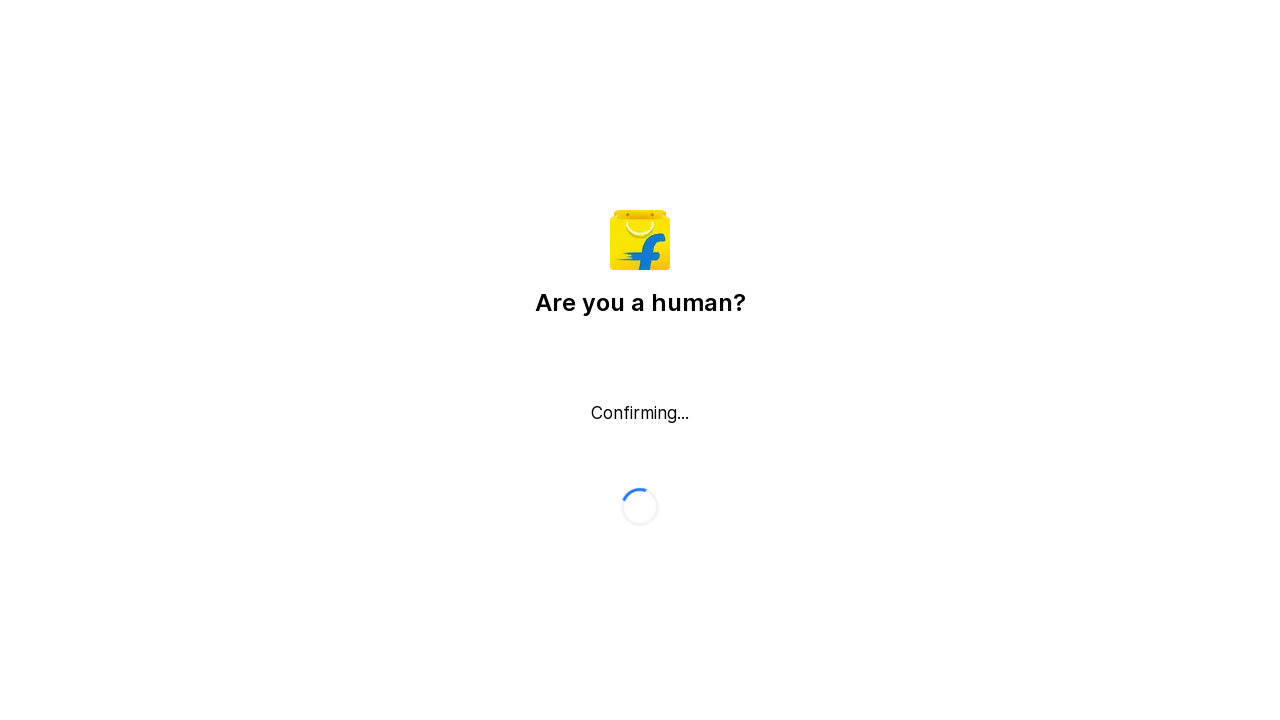